Tests the draggable functionality by clicking on the Draggable link, switching to iframe, and dragging an element horizontally to verify it moves.

Starting URL: https://jqueryui.com

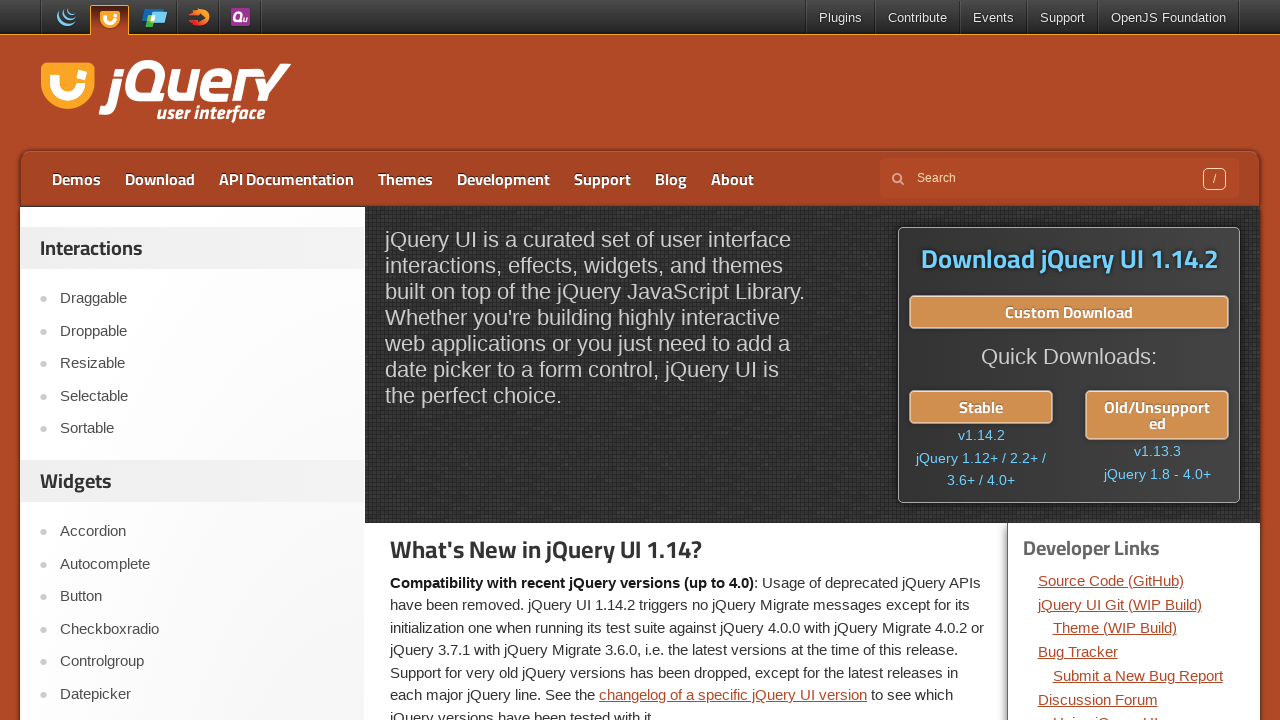

Clicked on Draggable link at (202, 299) on text=Draggable
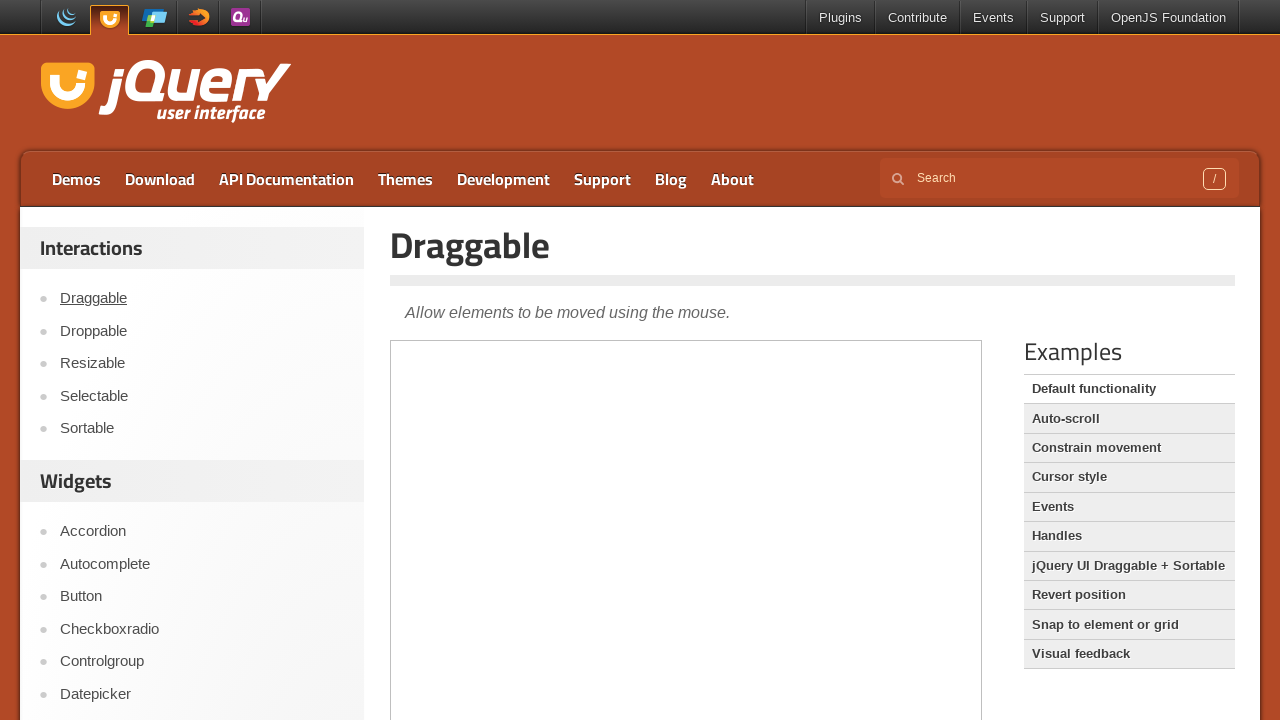

Scrolled down 300px to see the demo
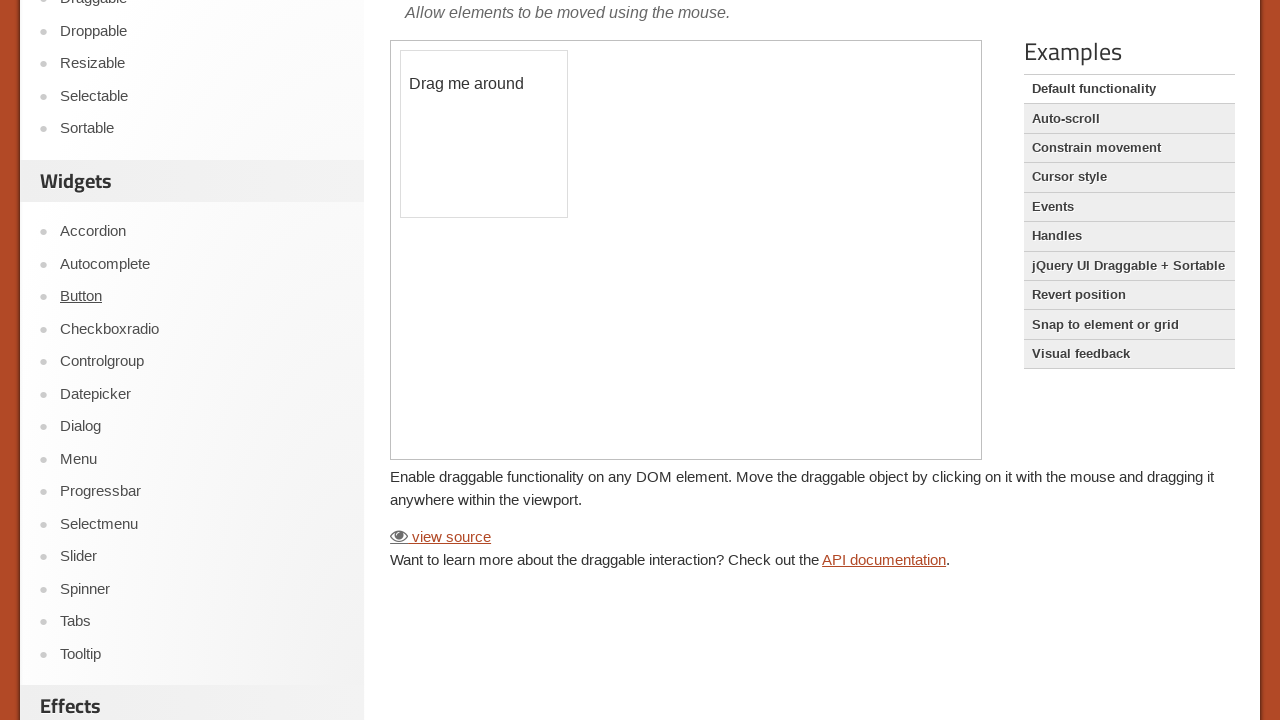

Located iframe element
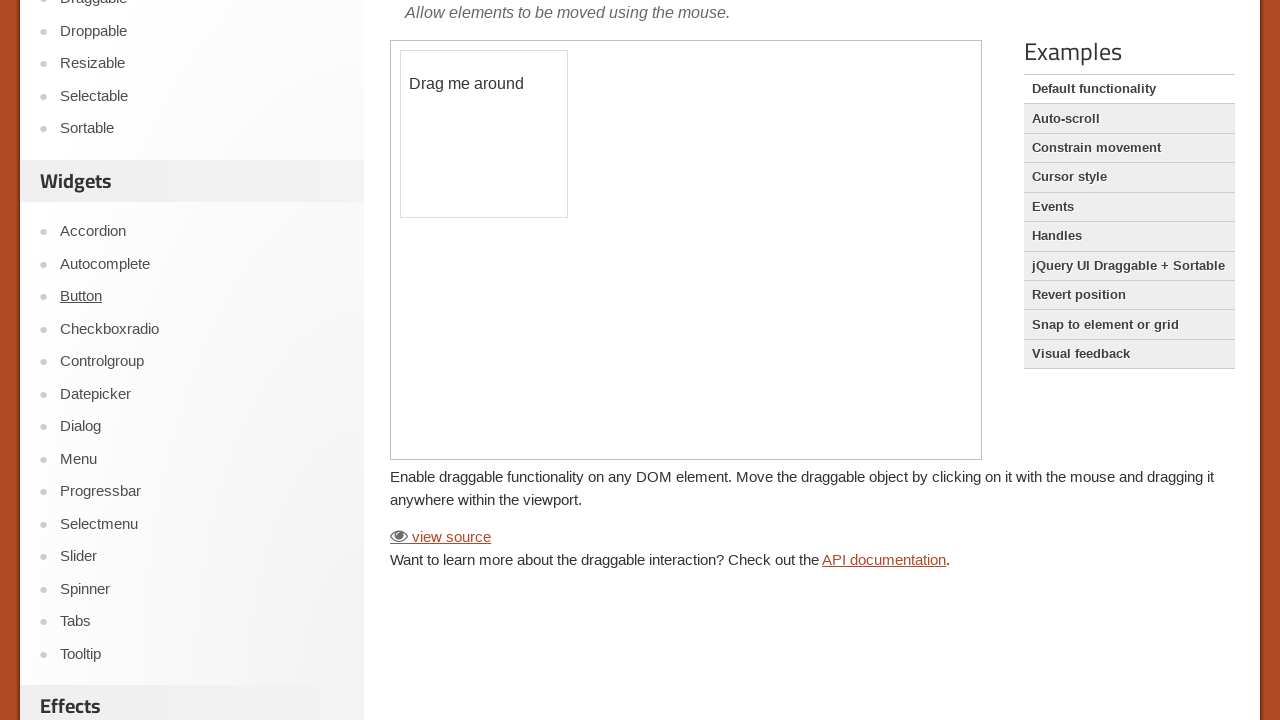

Waited for draggable element to load
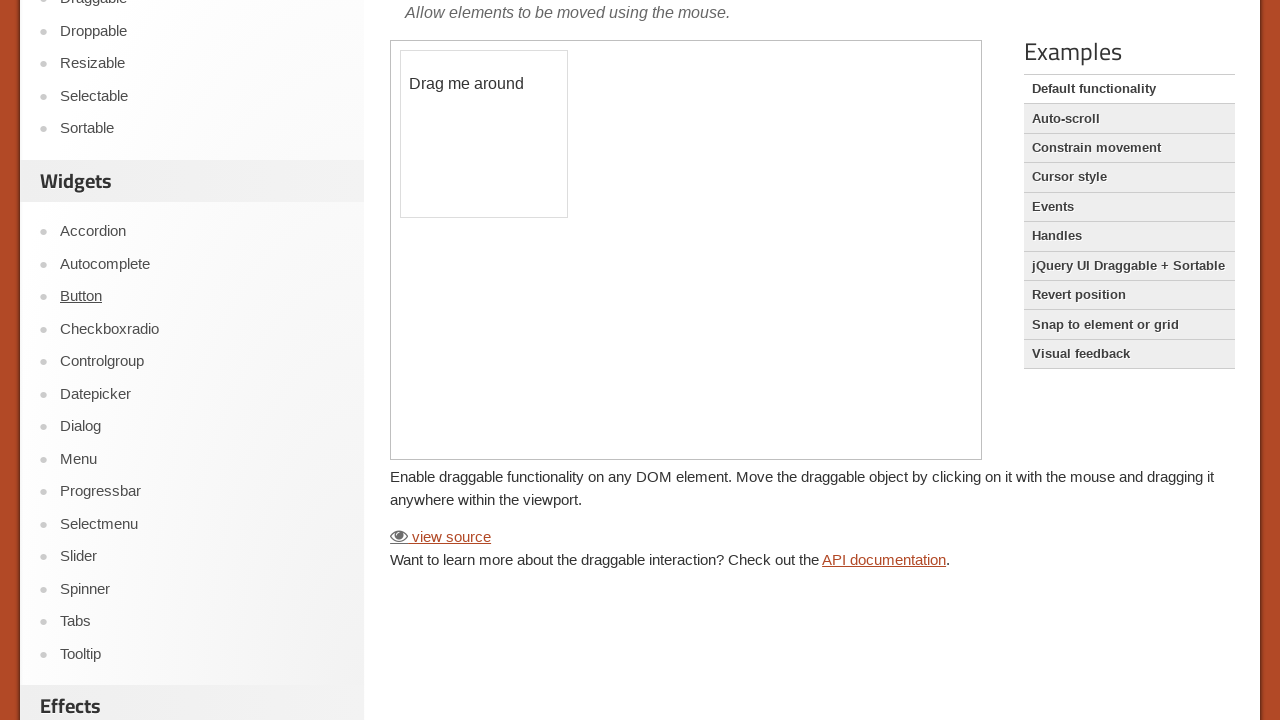

Retrieved bounding box of draggable element
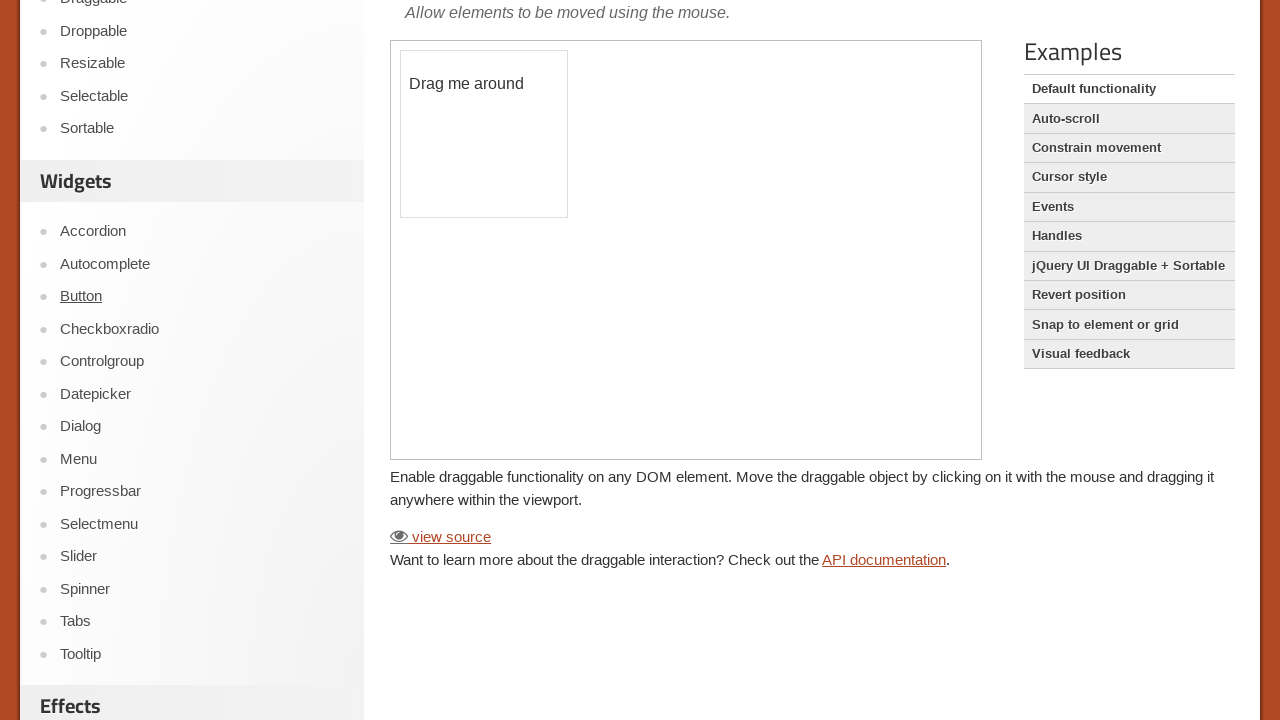

Moved mouse to center of draggable element at (484, 134)
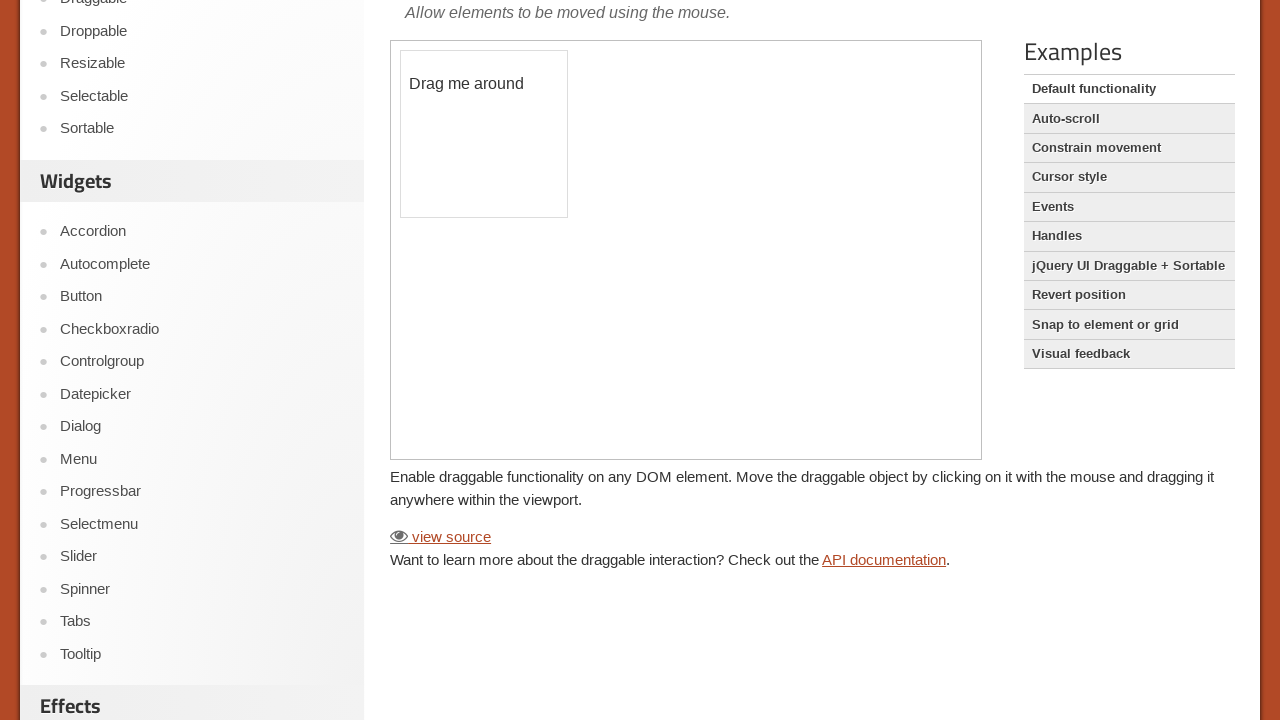

Pressed mouse button down at (484, 134)
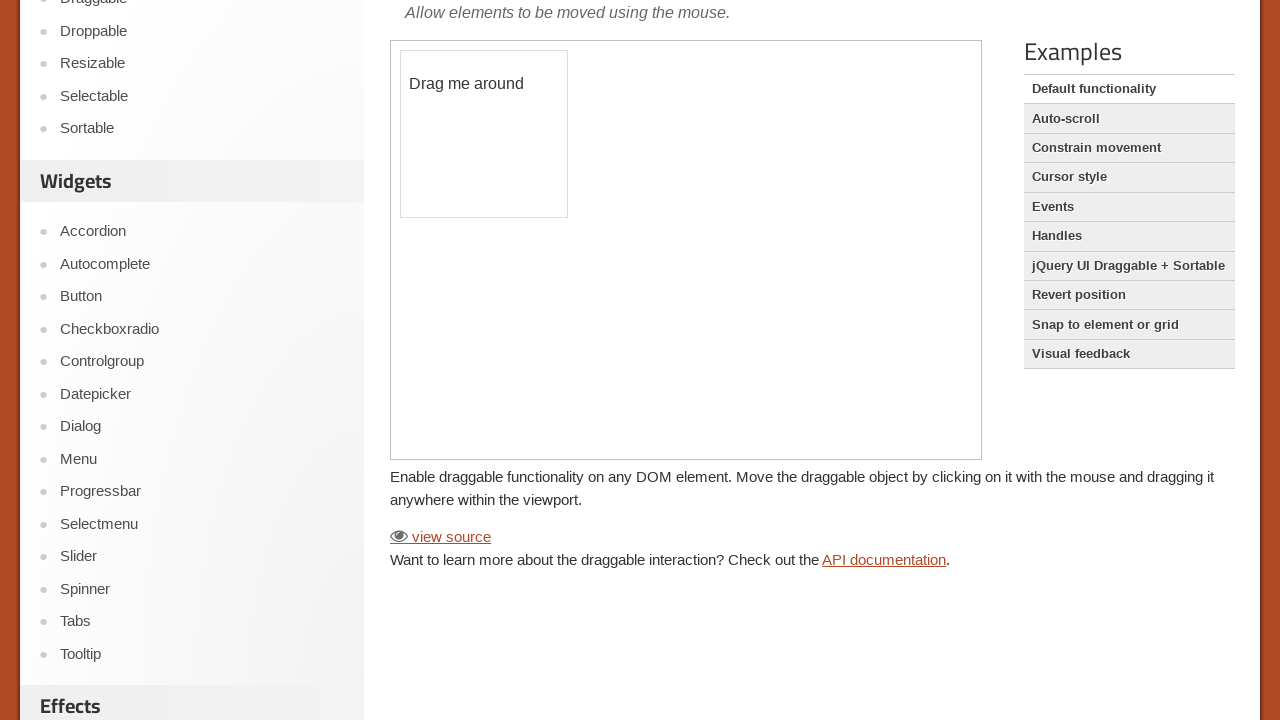

Dragged element 100px to the right at (584, 134)
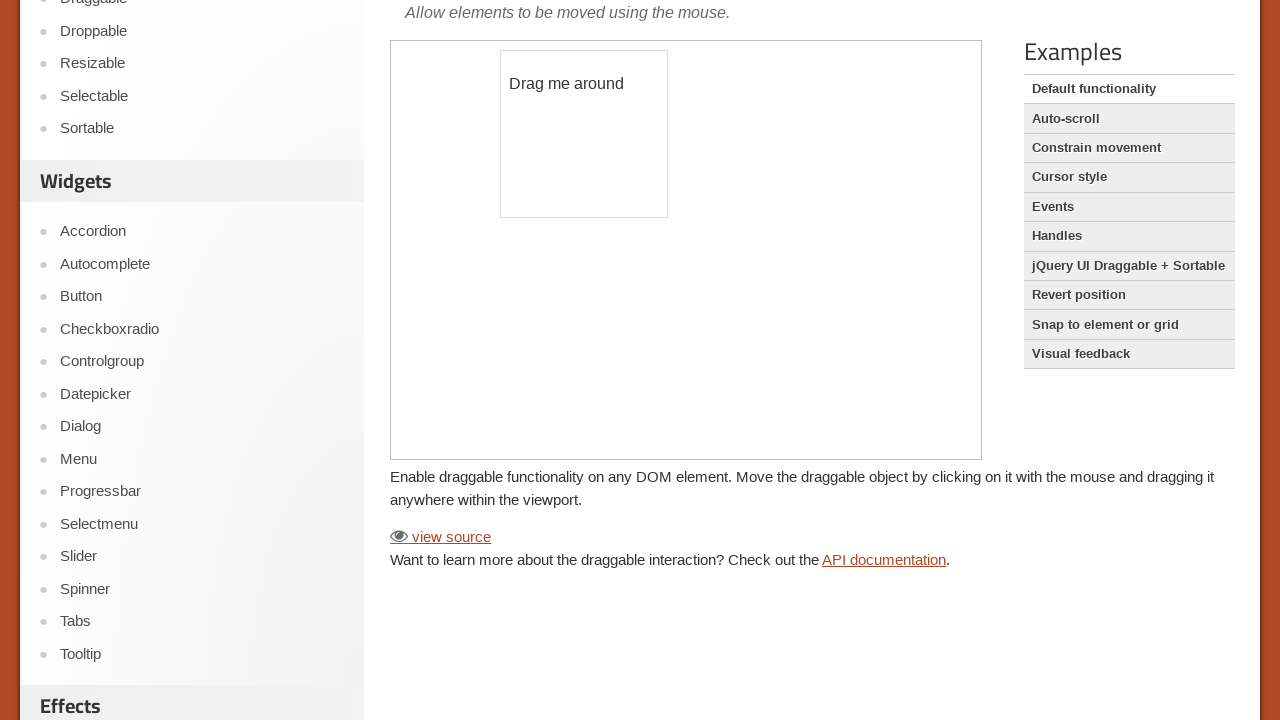

Released mouse button, completing drag action at (584, 134)
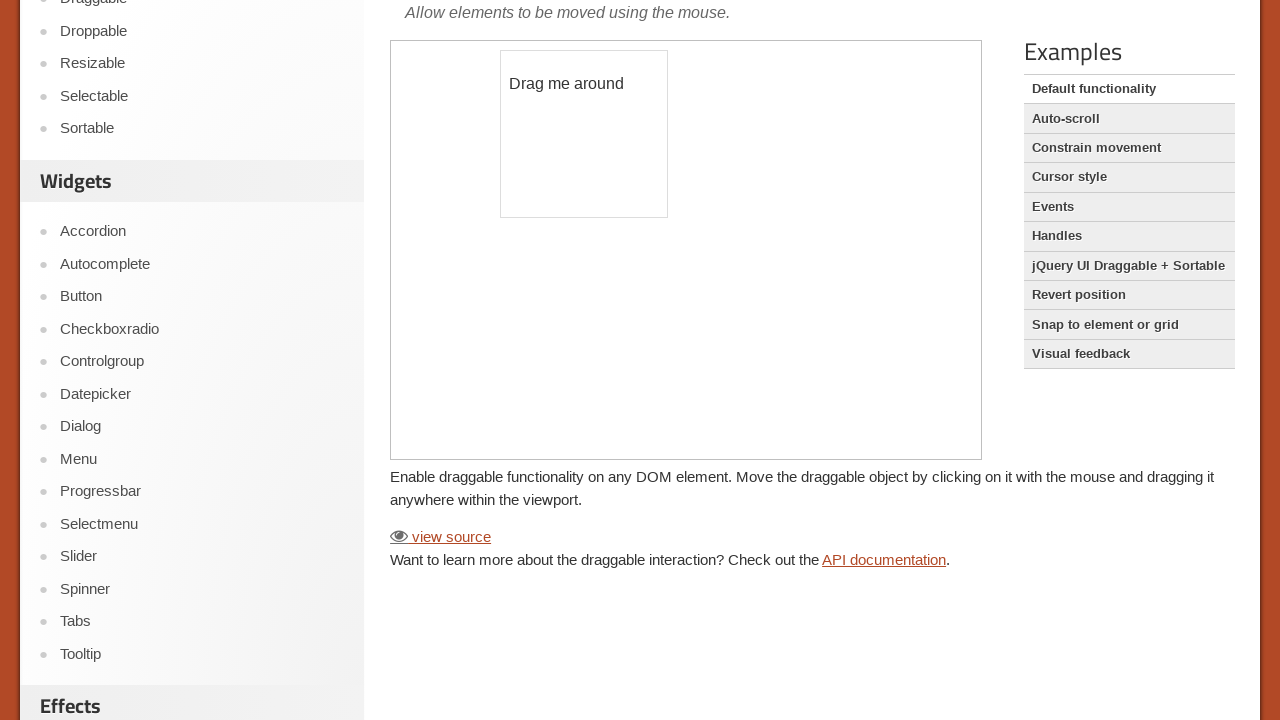

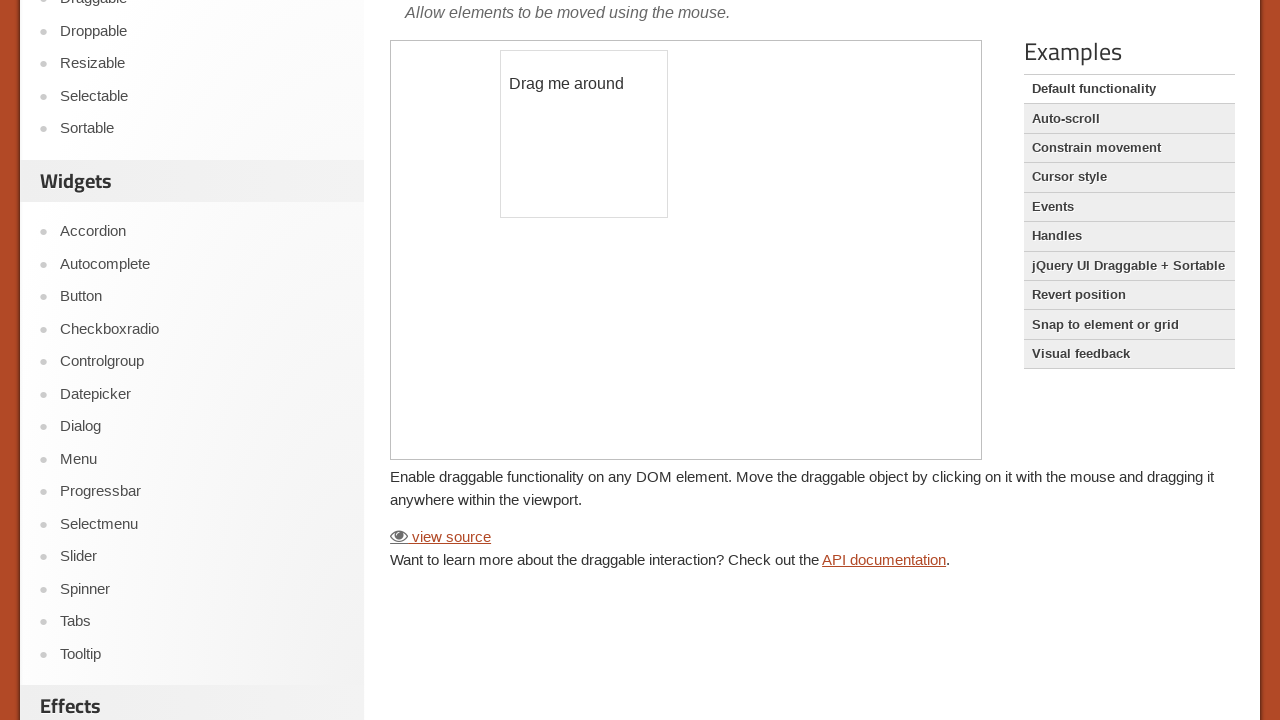